Tests checking and unchecking the toggle all checkbox to mark and unmark all items as completed.

Starting URL: https://demo.playwright.dev/todomvc

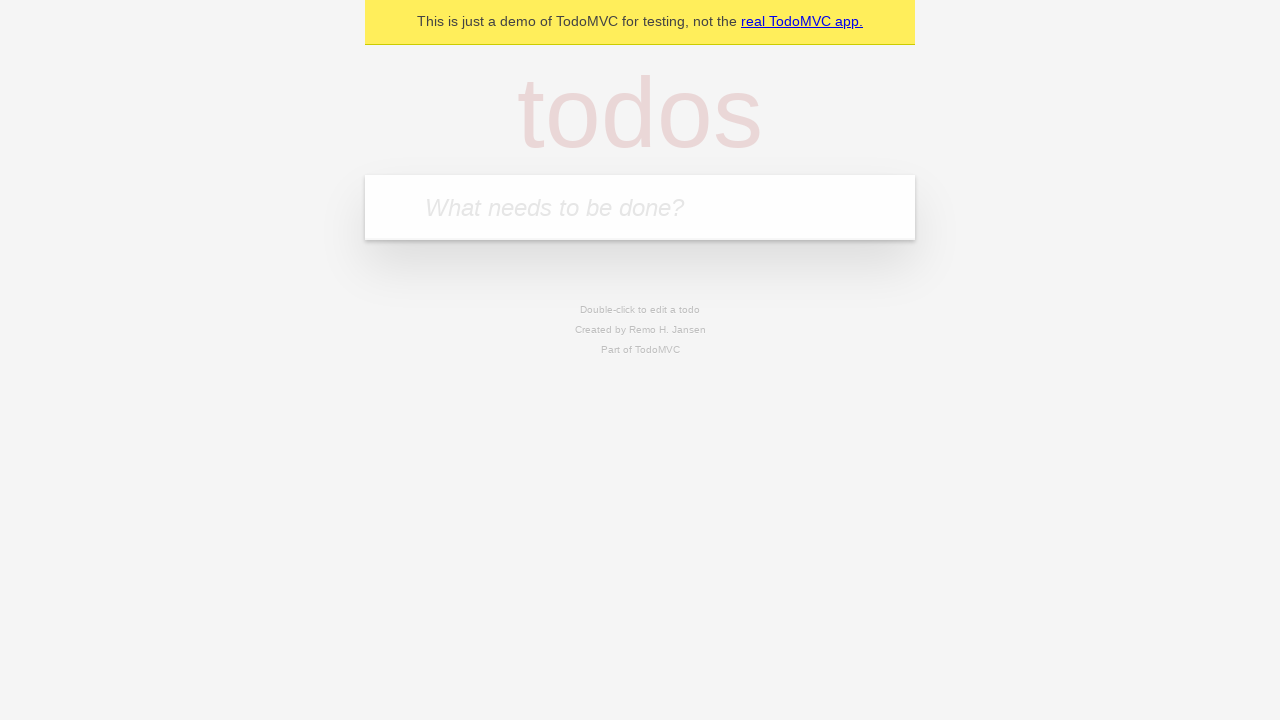

Filled new todo input with 'buy some cheese' on internal:attr=[placeholder="What needs to be done?"i]
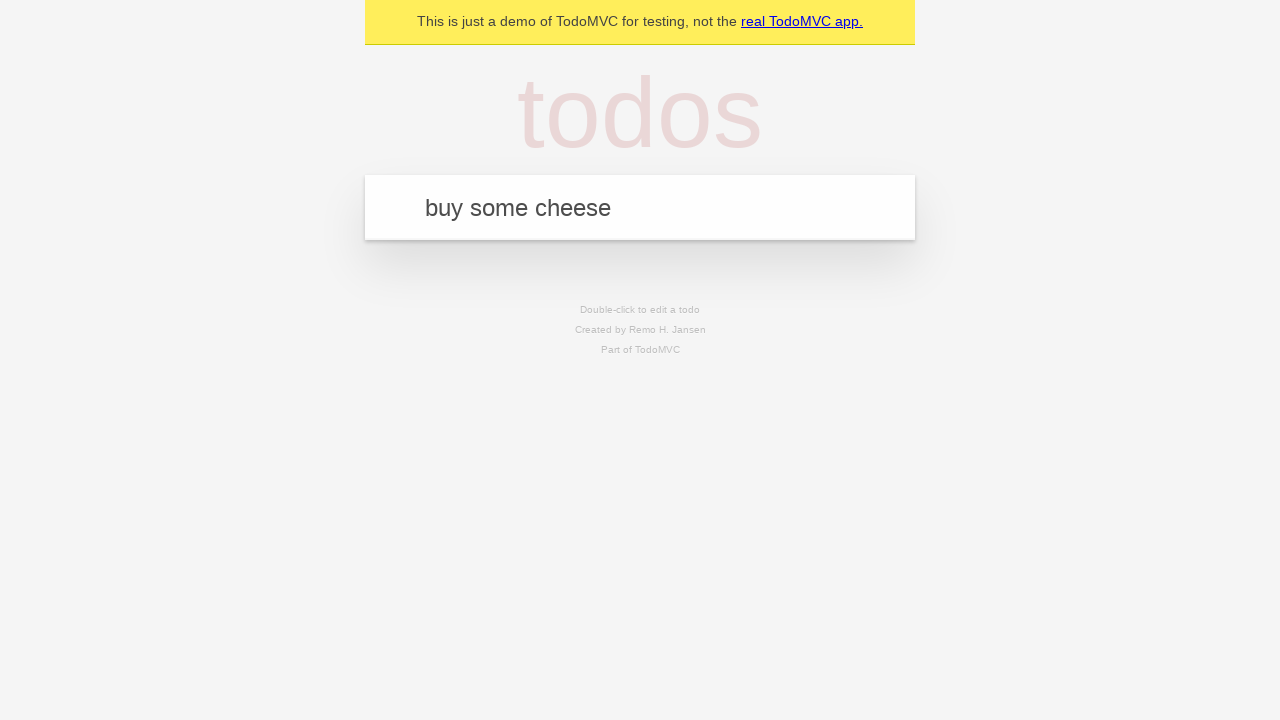

Pressed Enter to create todo 'buy some cheese' on internal:attr=[placeholder="What needs to be done?"i]
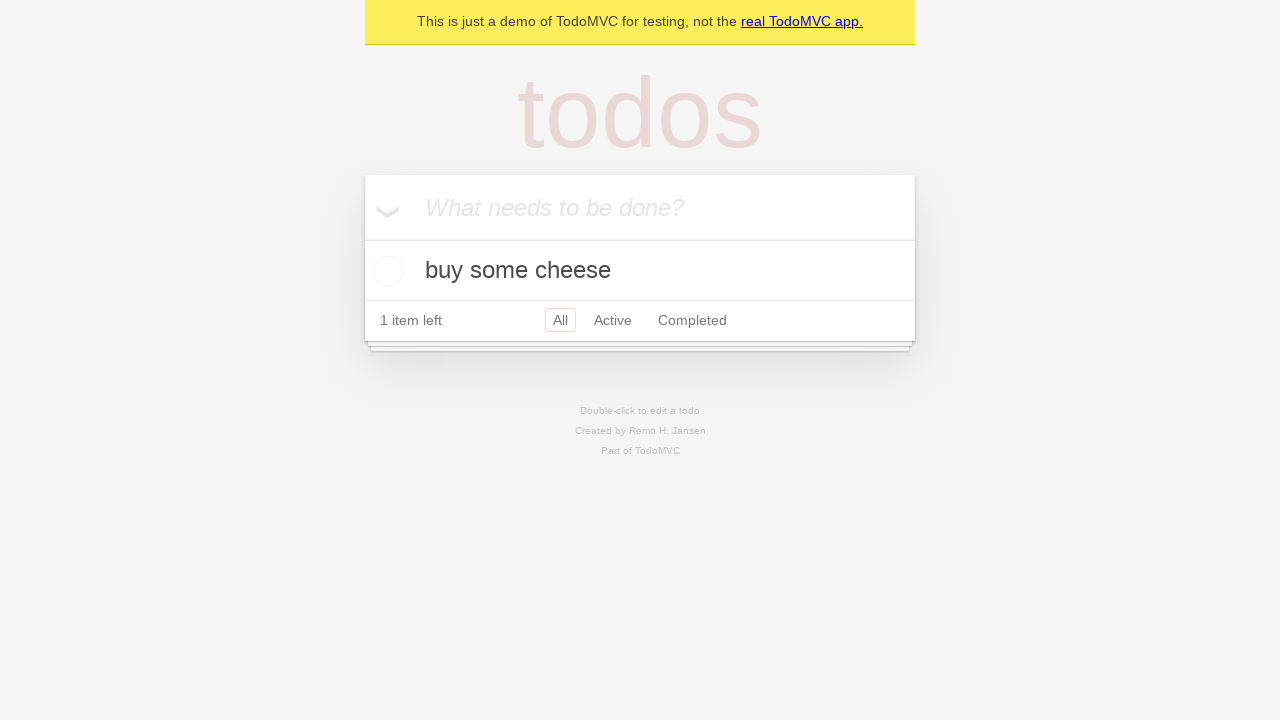

Filled new todo input with 'feed the cat' on internal:attr=[placeholder="What needs to be done?"i]
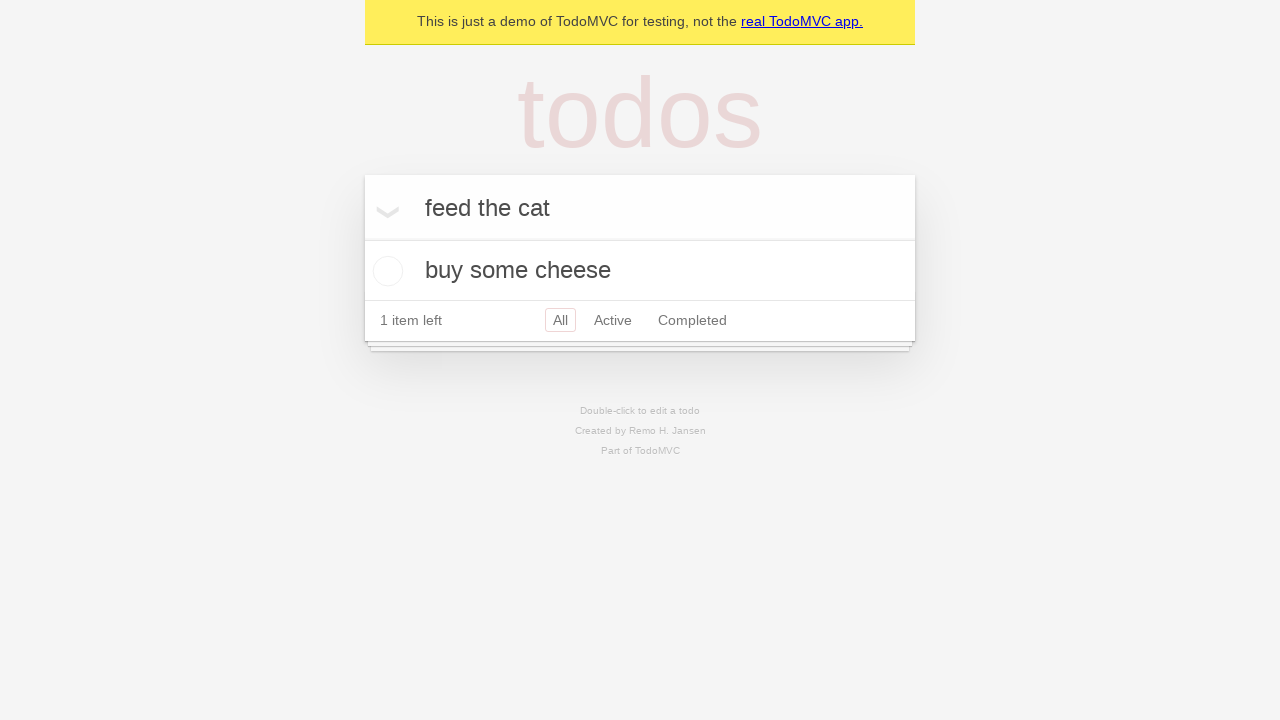

Pressed Enter to create todo 'feed the cat' on internal:attr=[placeholder="What needs to be done?"i]
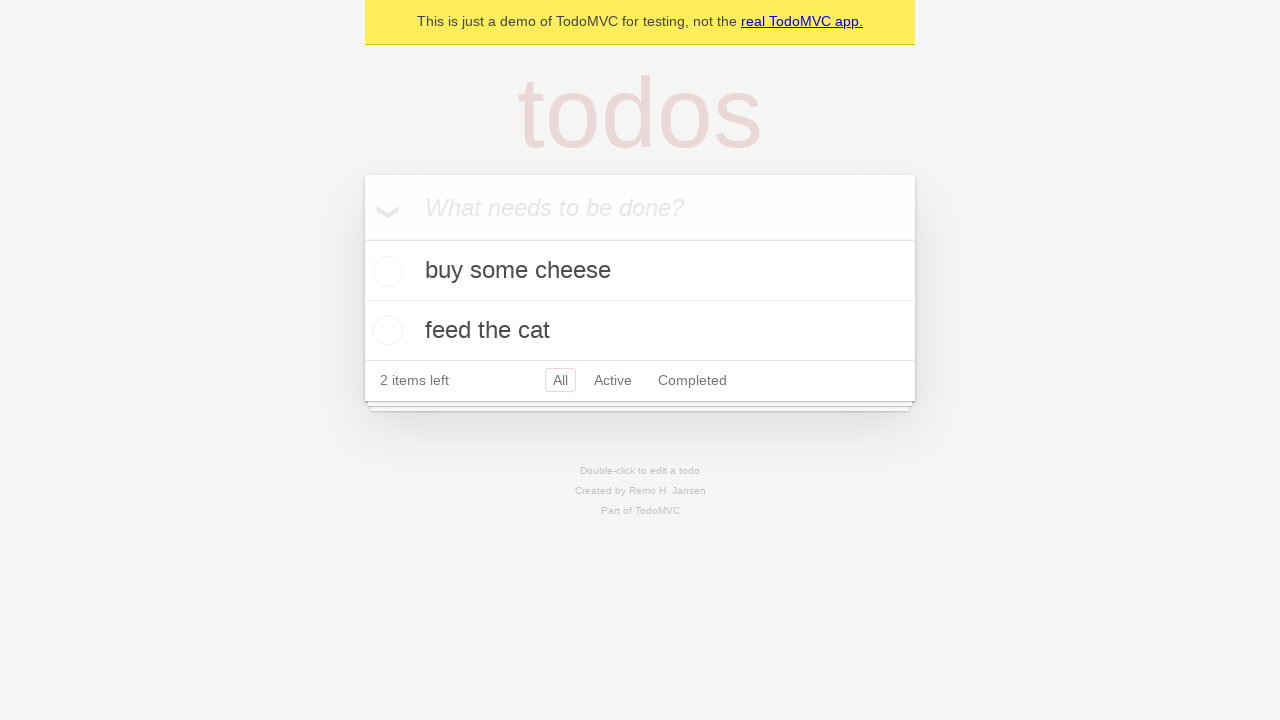

Filled new todo input with 'book a doctors appointment' on internal:attr=[placeholder="What needs to be done?"i]
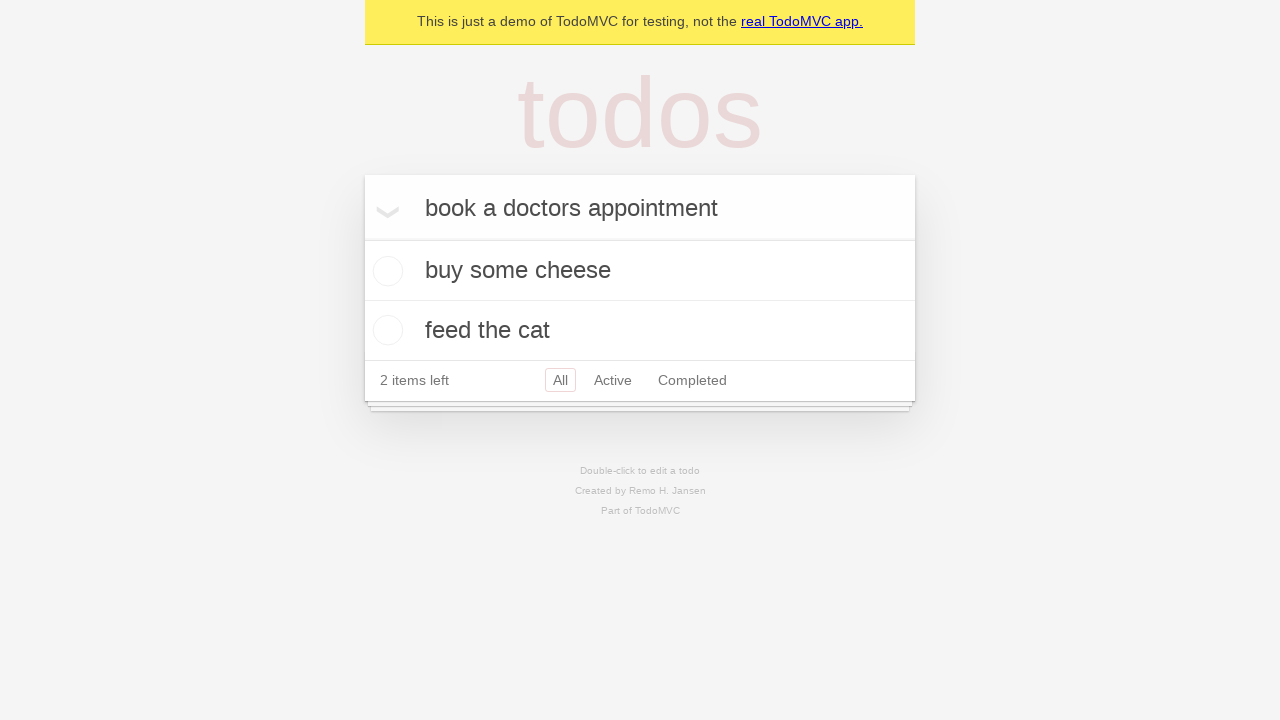

Pressed Enter to create todo 'book a doctors appointment' on internal:attr=[placeholder="What needs to be done?"i]
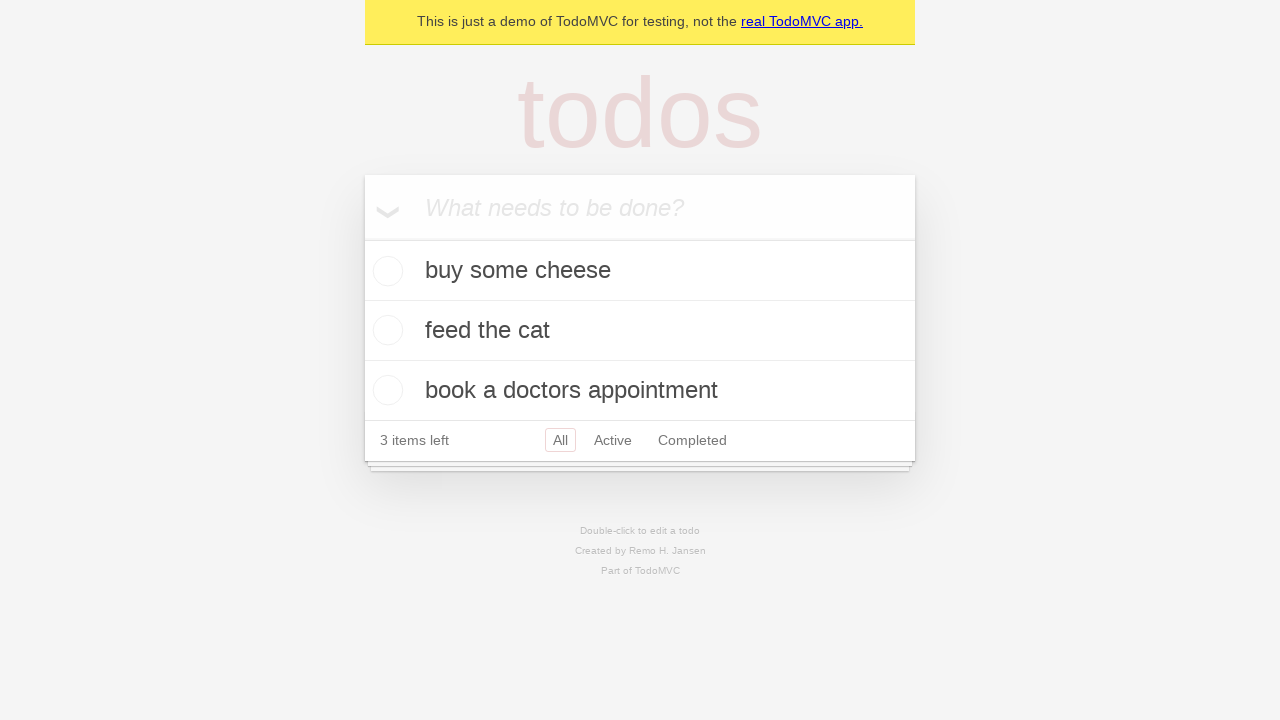

Waited for all 3 todo items to be present
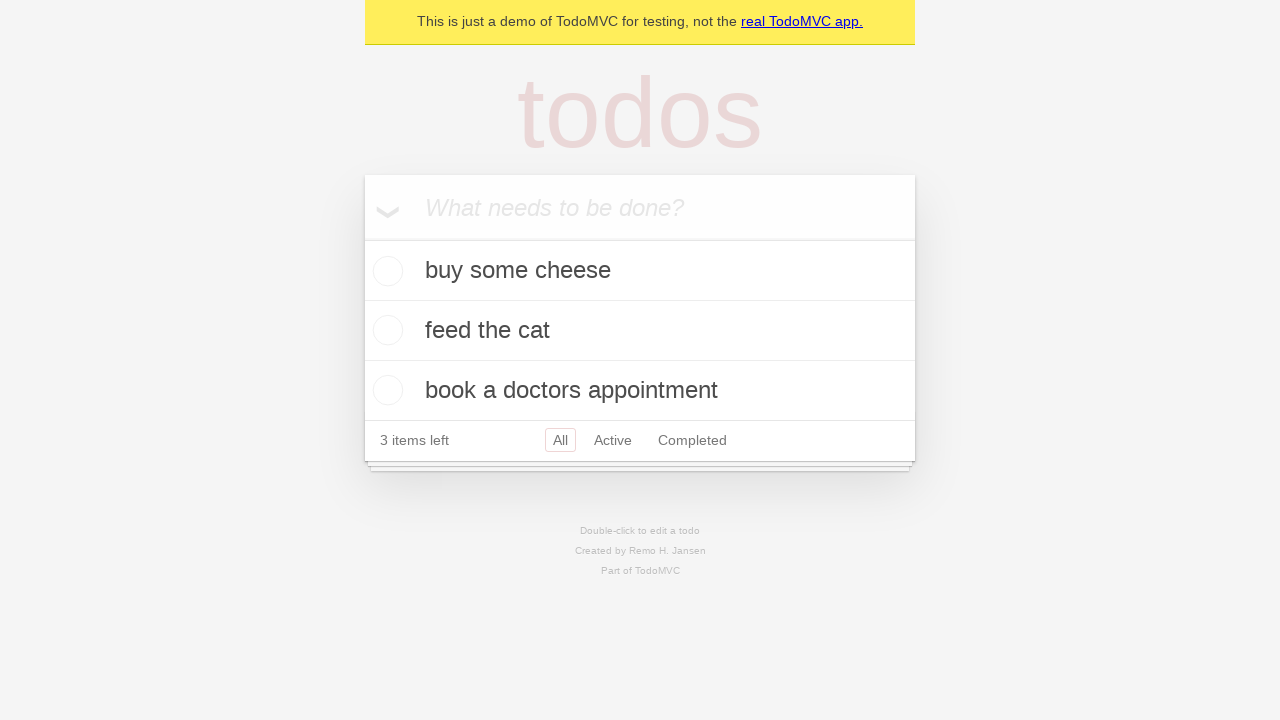

Clicked toggle all checkbox to mark all items as complete at (362, 238) on internal:label="Mark all as complete"i
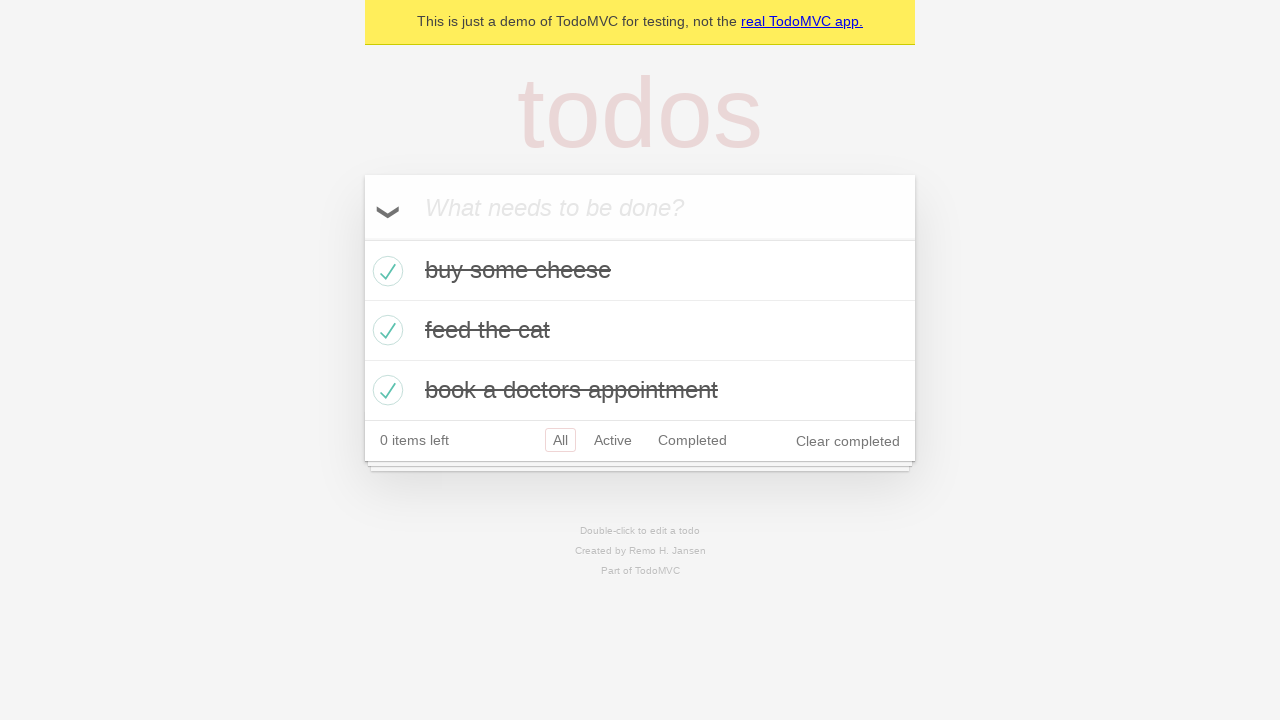

Clicked toggle all checkbox to uncheck all items at (362, 238) on internal:label="Mark all as complete"i
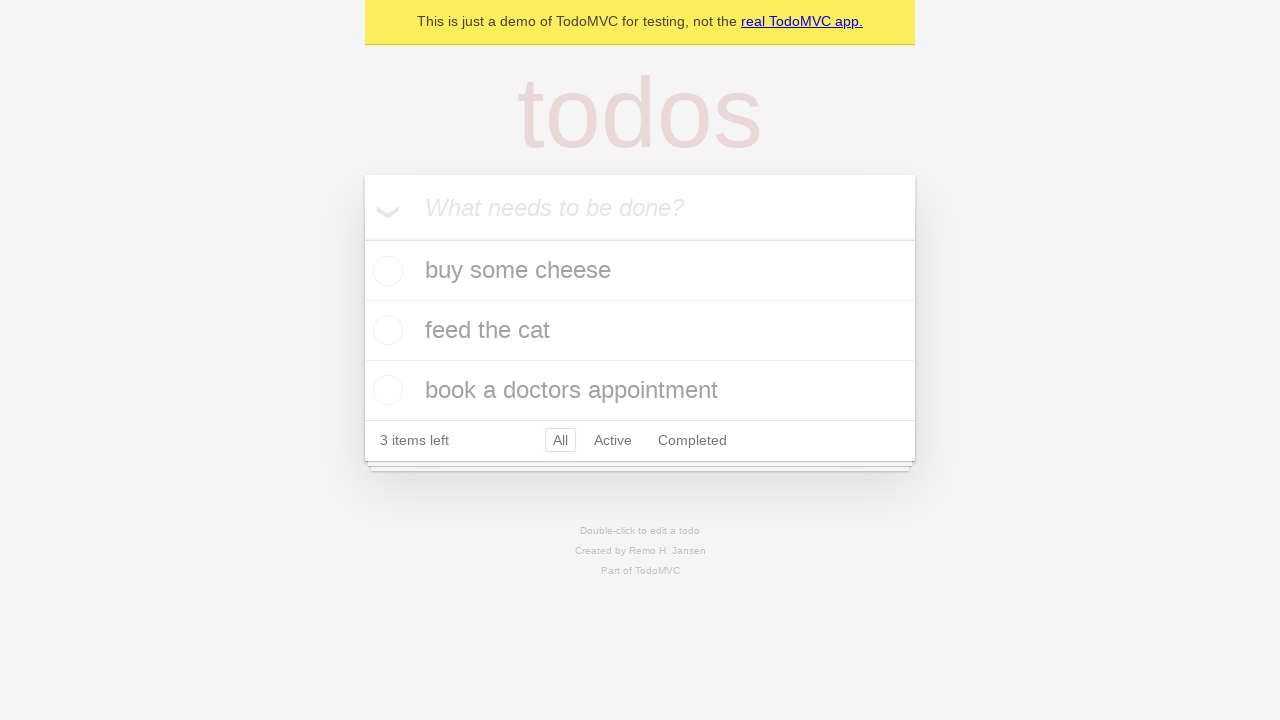

Waited 500ms for UI to reflect uncompleted state
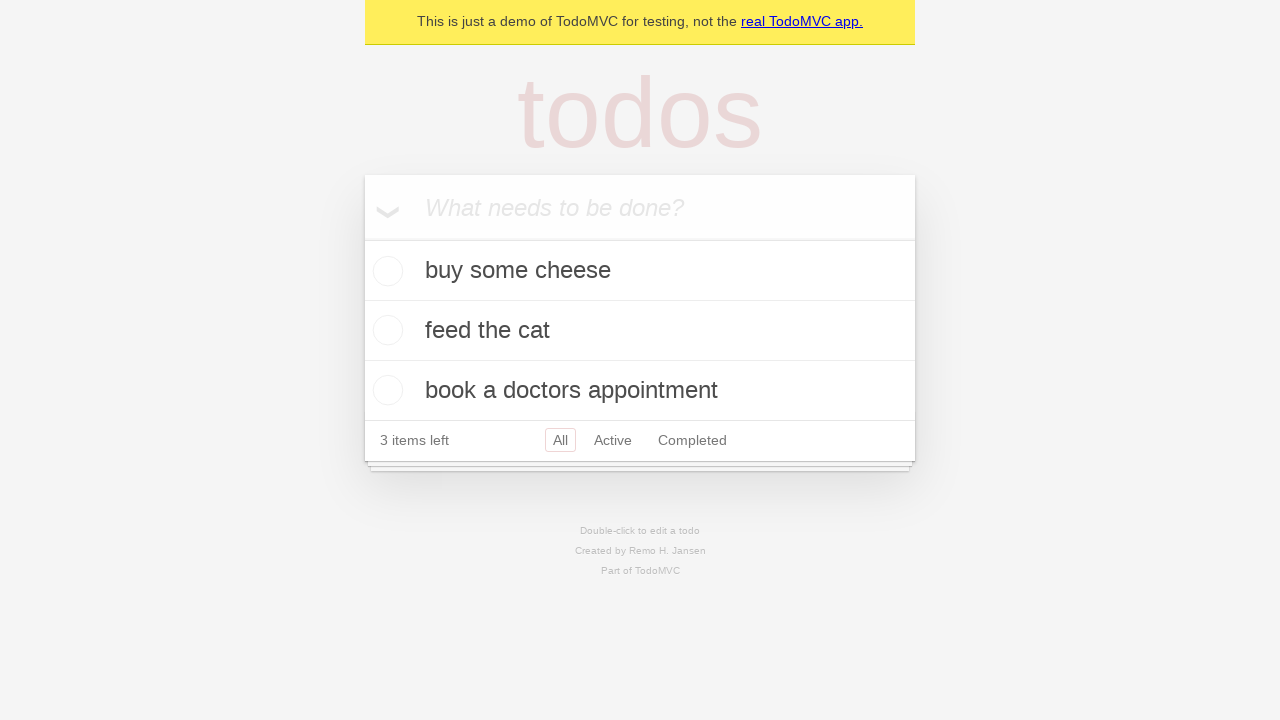

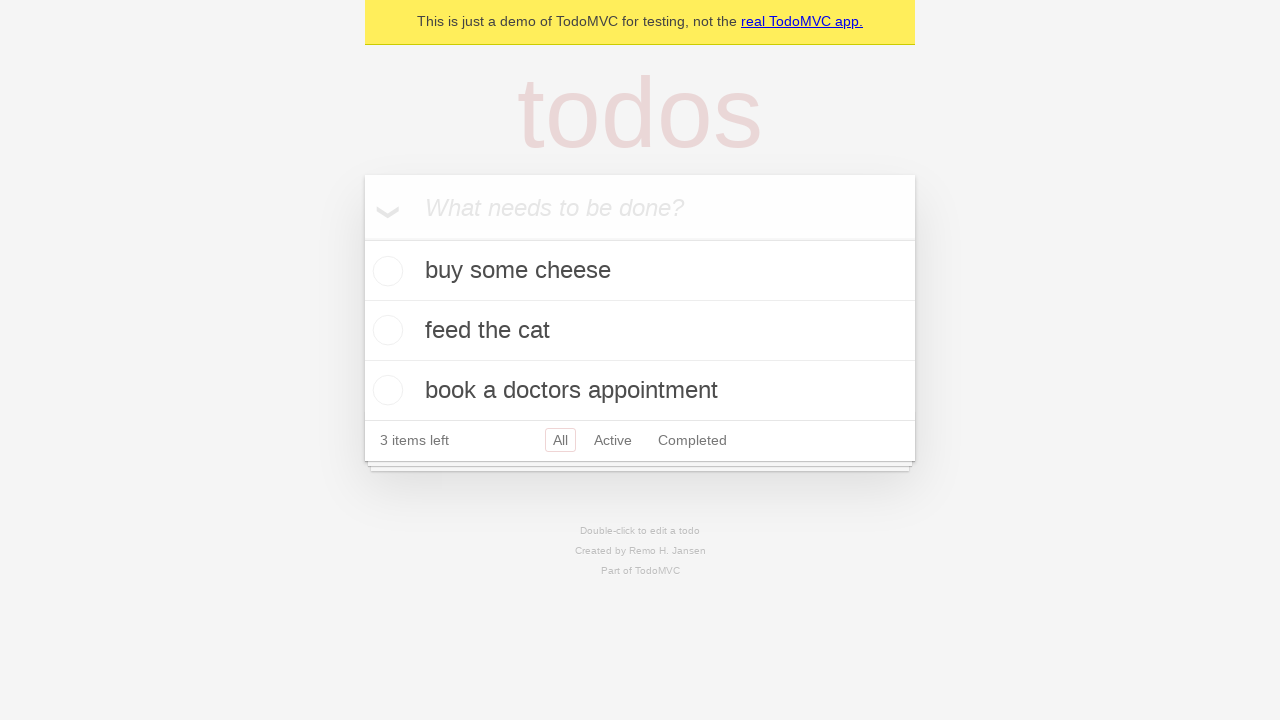